Tests adding products to cart on an e-commerce site by searching for specific vegetables and clicking their add to cart buttons

Starting URL: https://rahulshettyacademy.com/seleniumPractise/#/

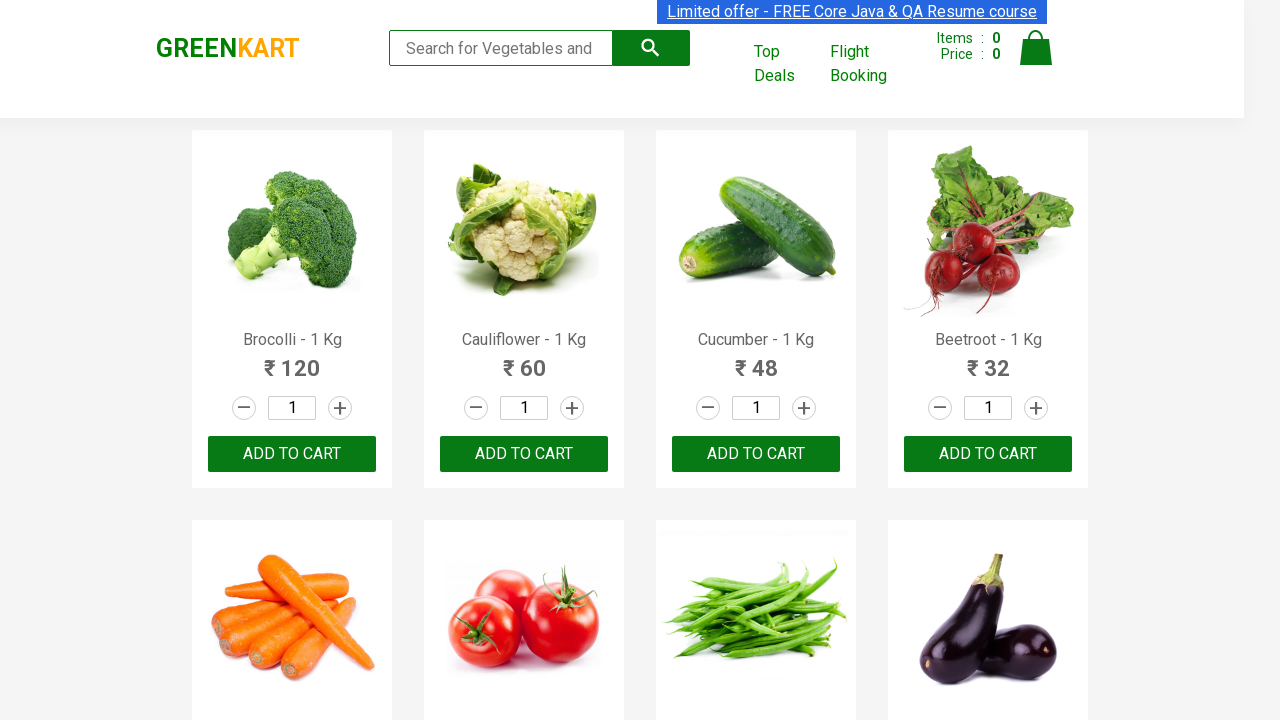

Waited for product names to load
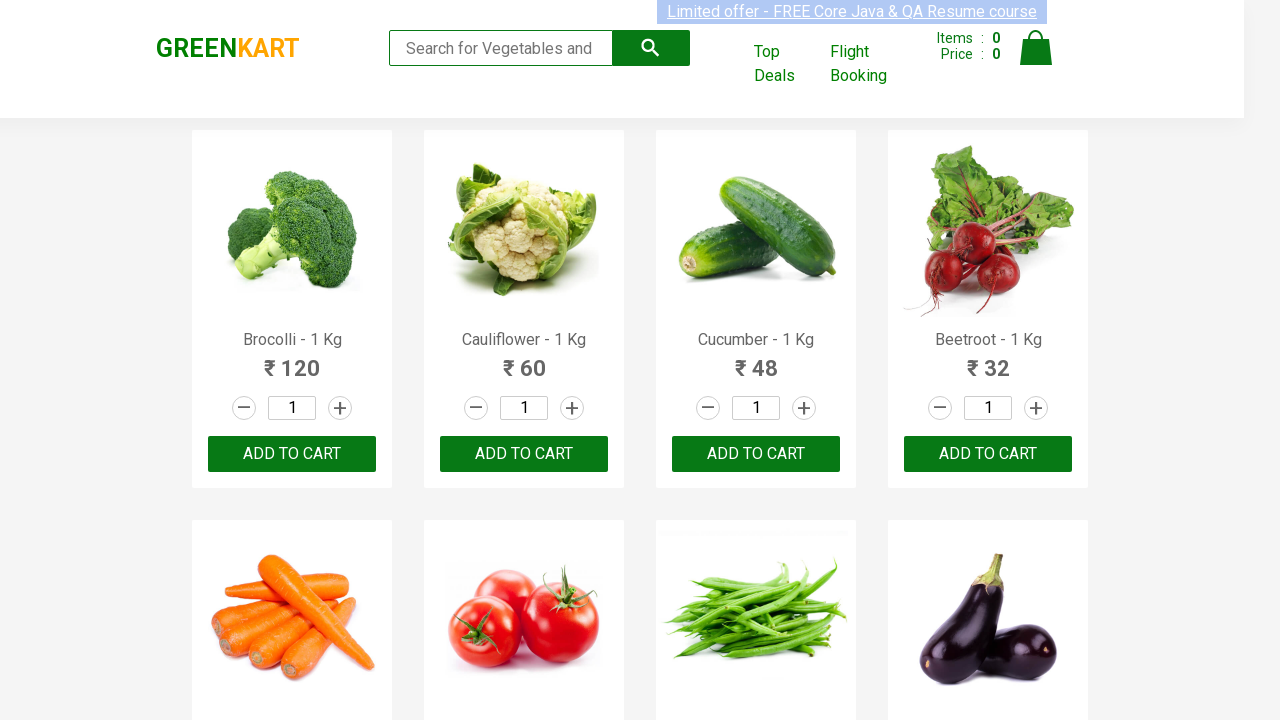

Retrieved all product name elements from page
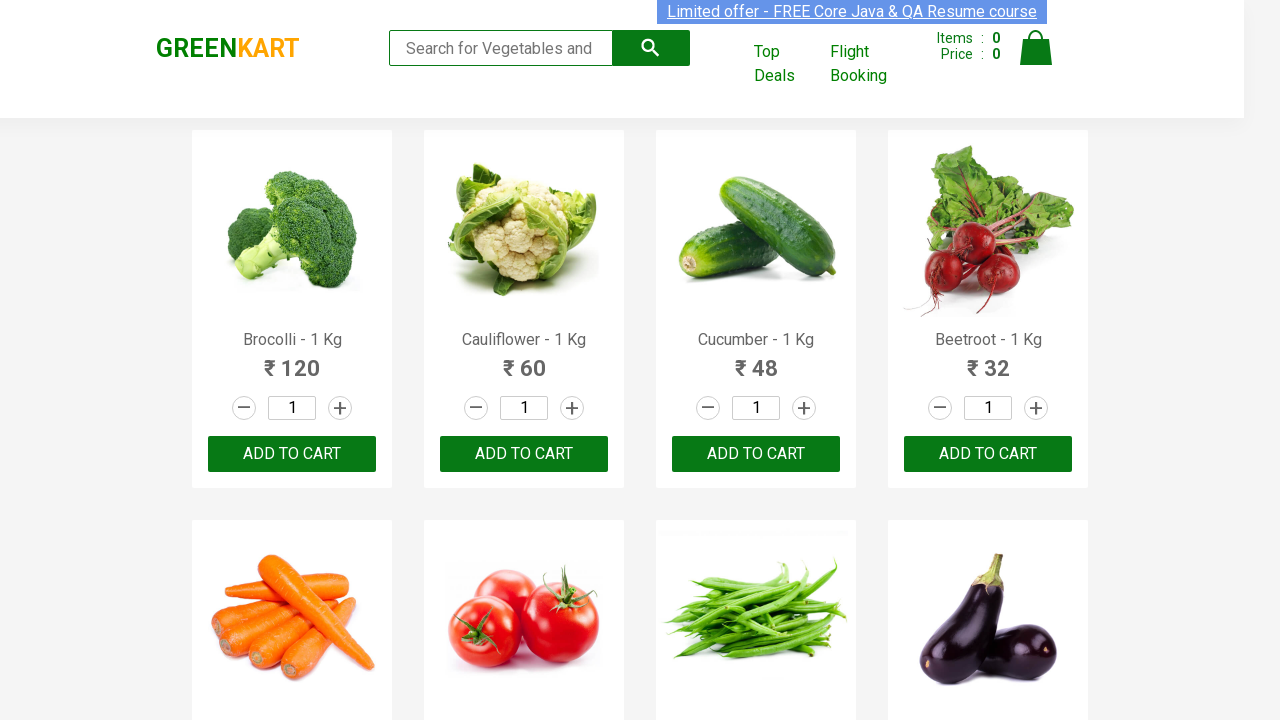

Added 'Cucumber - 1 Kg' to cart at (756, 454) on .product-action button >> nth=2
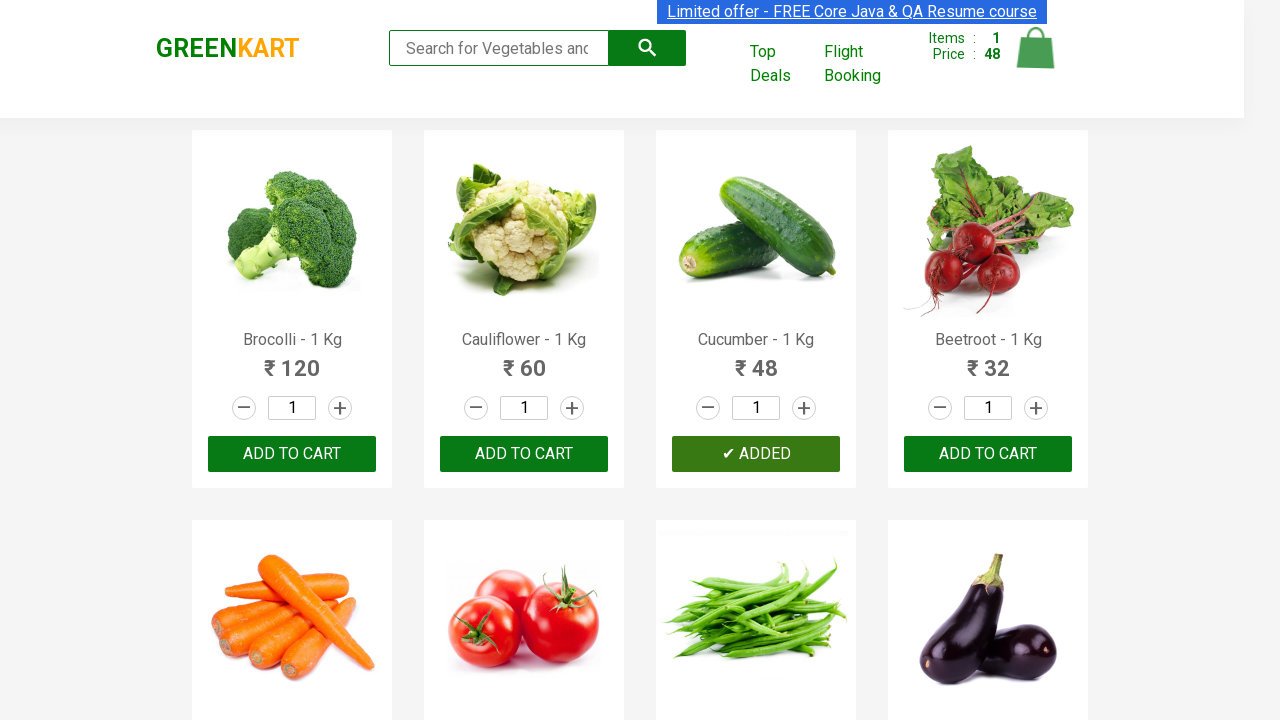

Added 'Brinjal - 1 Kg' to cart at (988, 360) on .product-action button >> nth=7
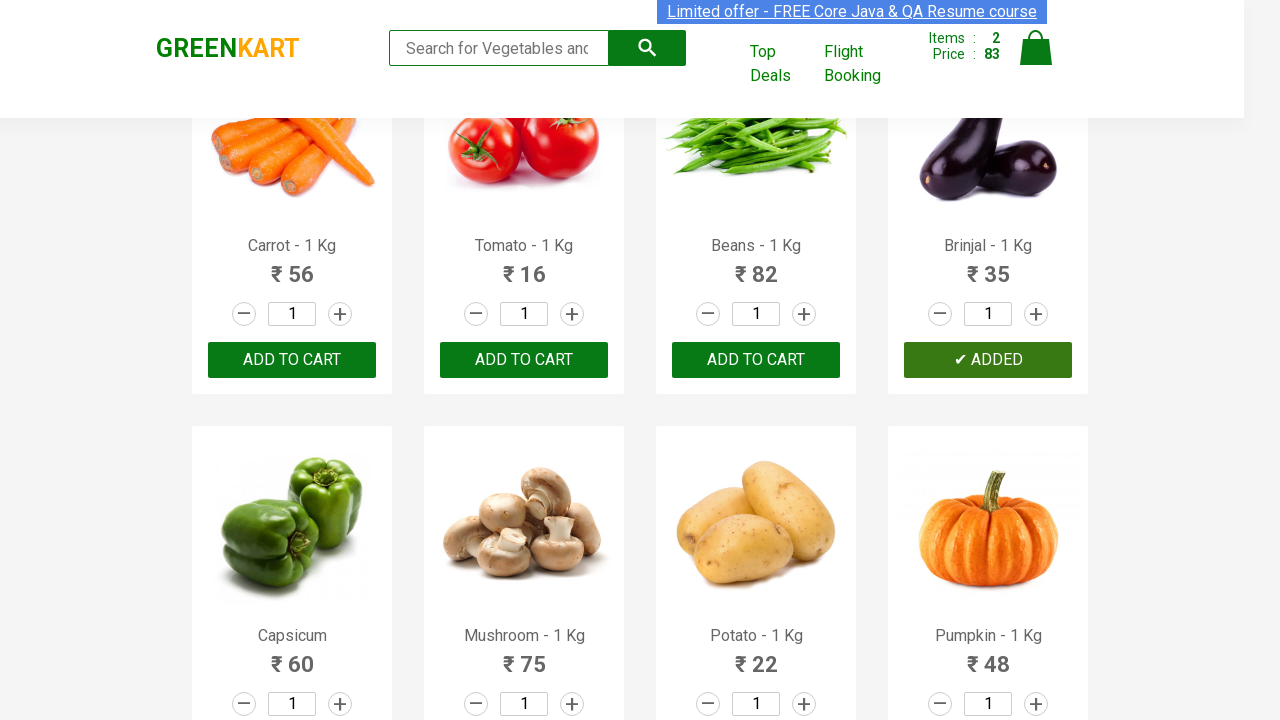

Added 'Mushroom - 1 Kg' to cart at (524, 360) on .product-action button >> nth=9
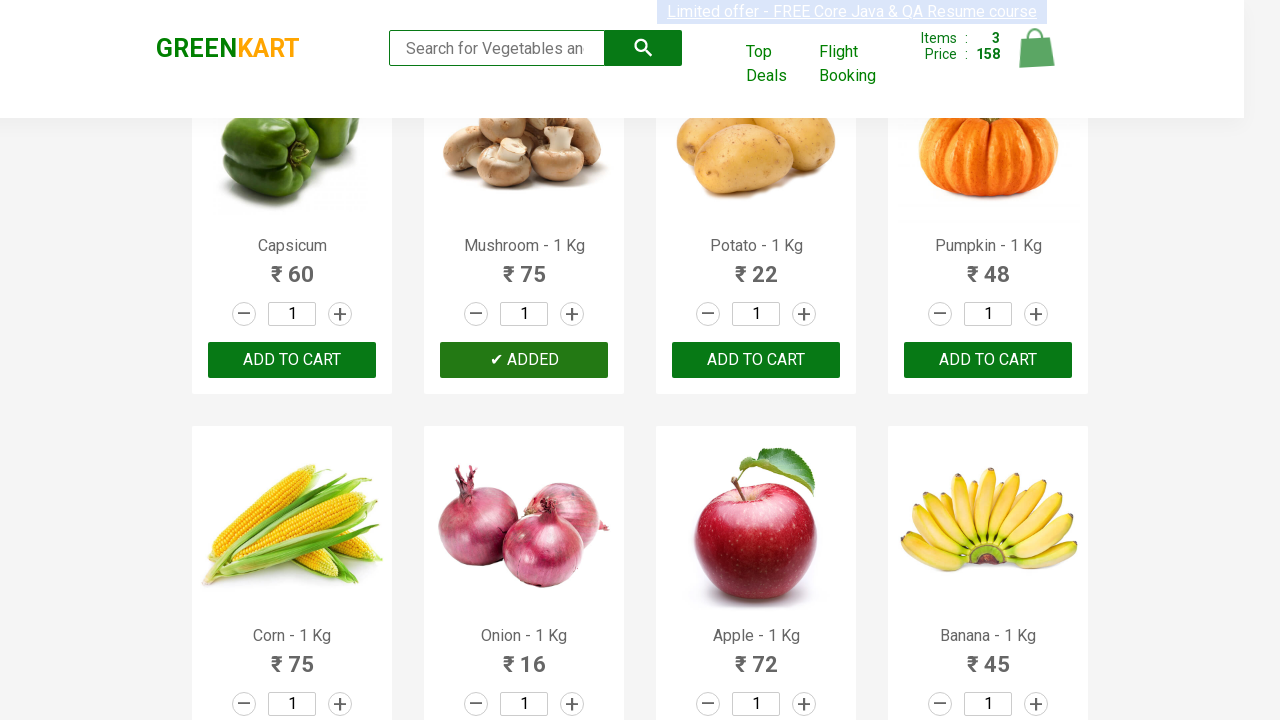

Added 'Corn - 1 Kg' to cart at (292, 360) on .product-action button >> nth=12
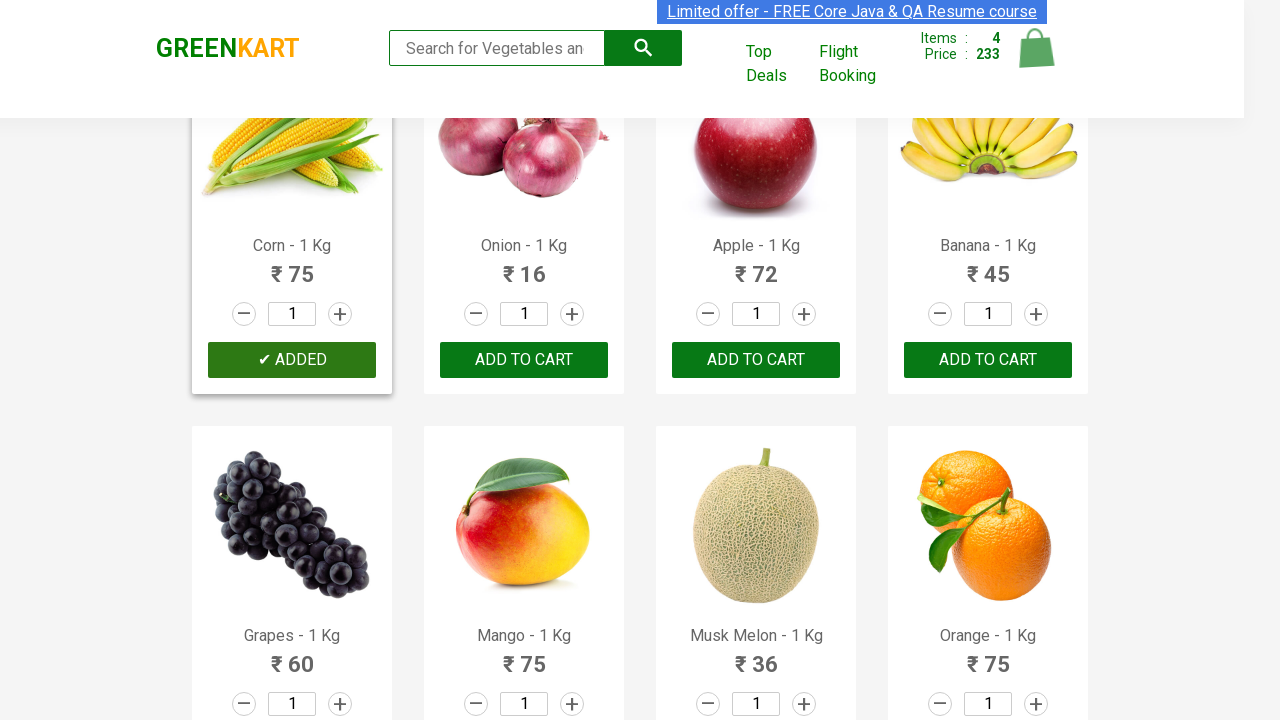

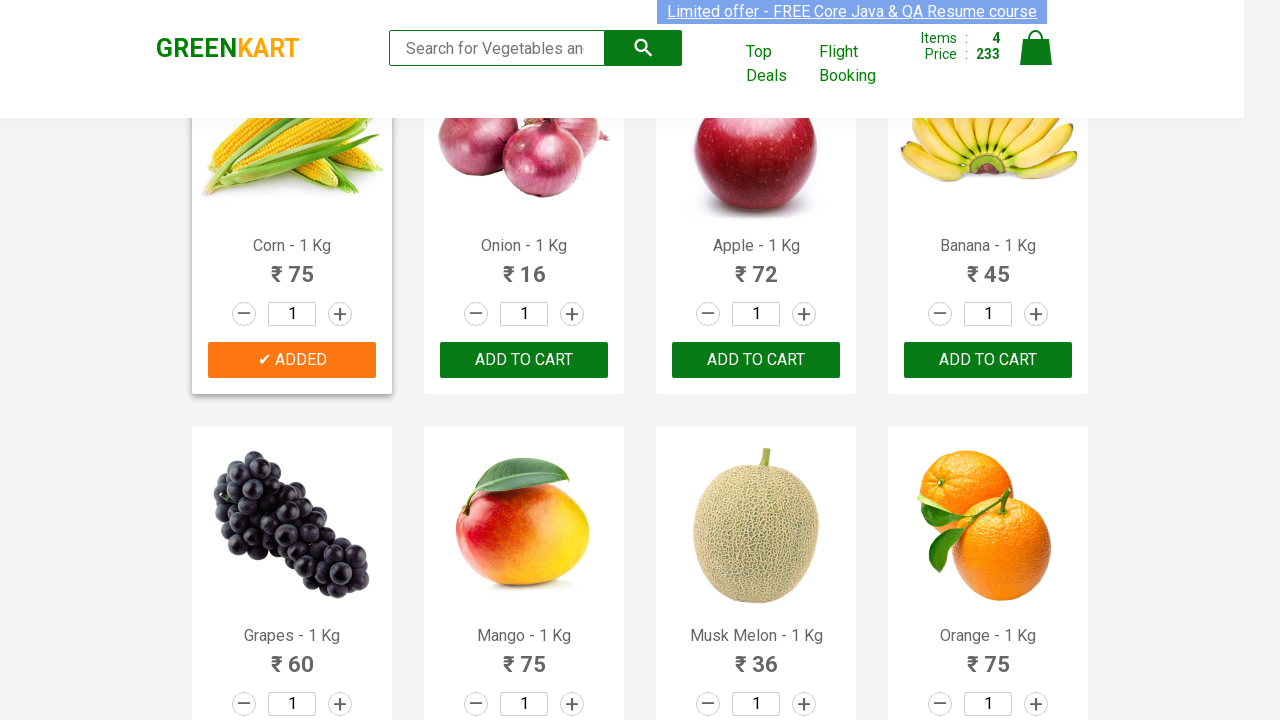